Tests JavaScript alert handling by filling a name field, clicking alert button, and accepting the alert dialog

Starting URL: https://rahulshettyacademy.com/AutomationPractice/

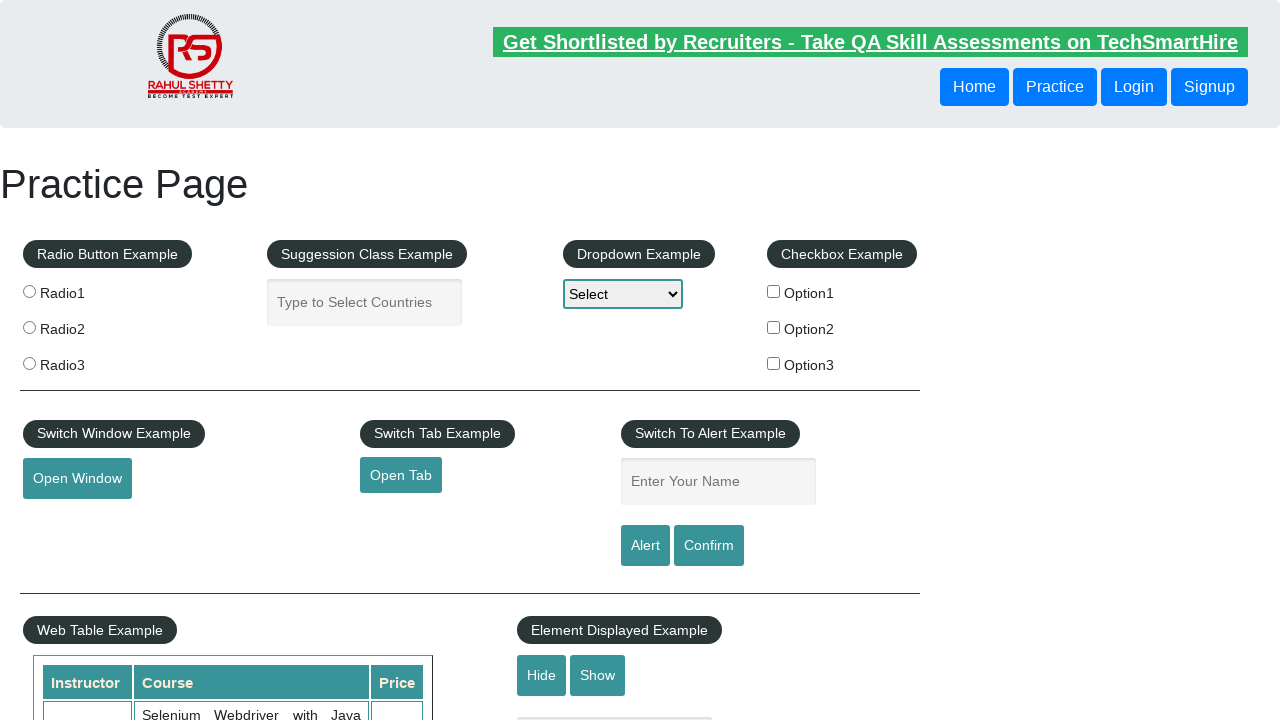

Filled name field with 'Nataliia' on #name
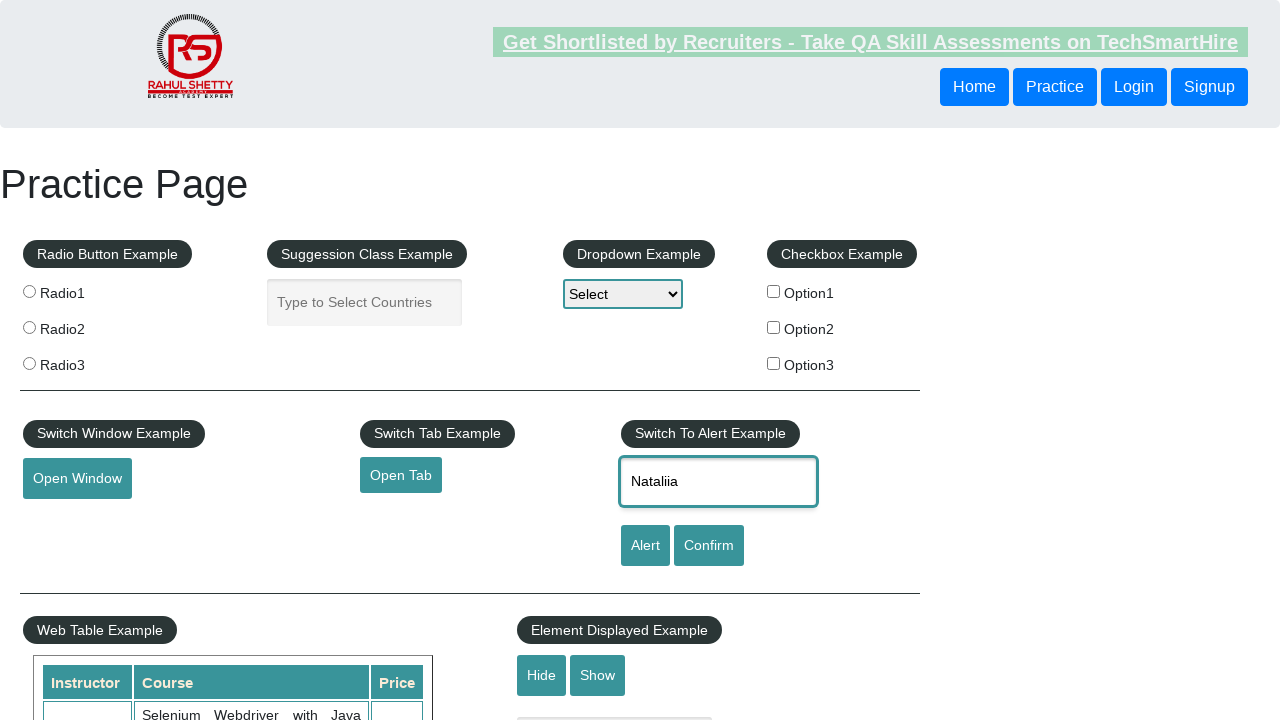

Set up dialog handler to accept alerts
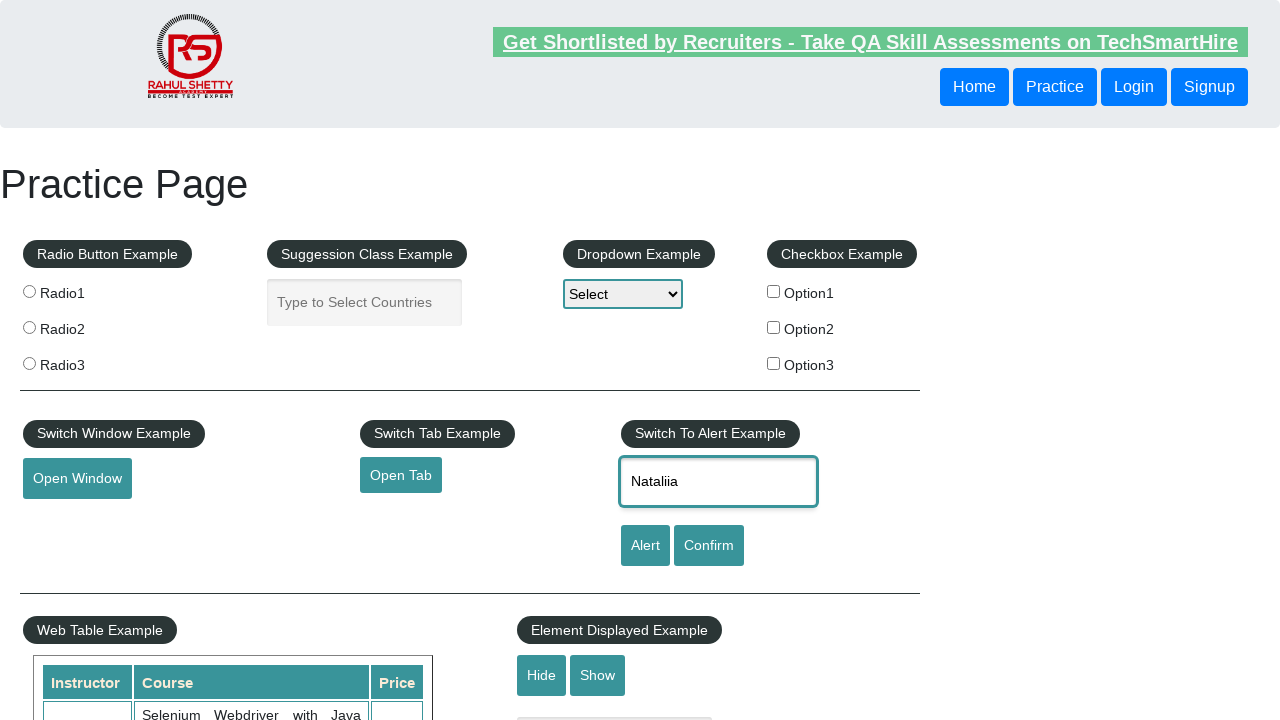

Clicked alert button to trigger JavaScript alert at (645, 546) on #alertbtn
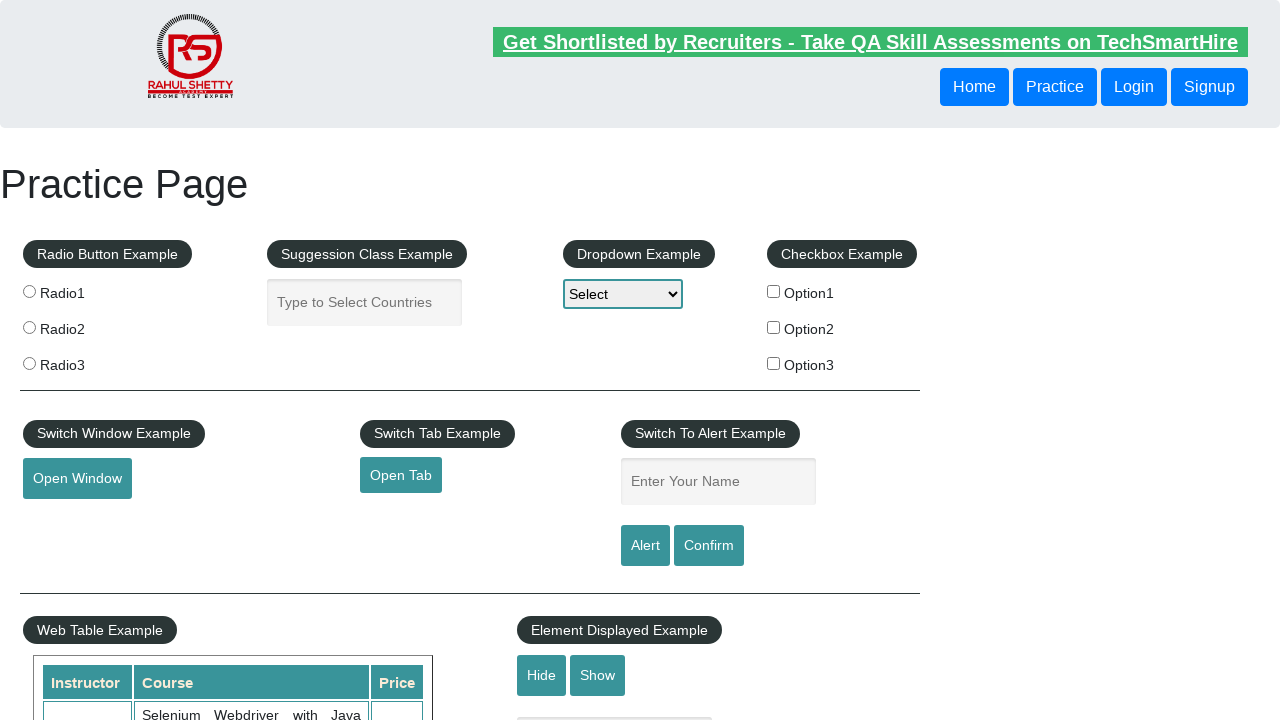

Waited for alert dialog to be processed
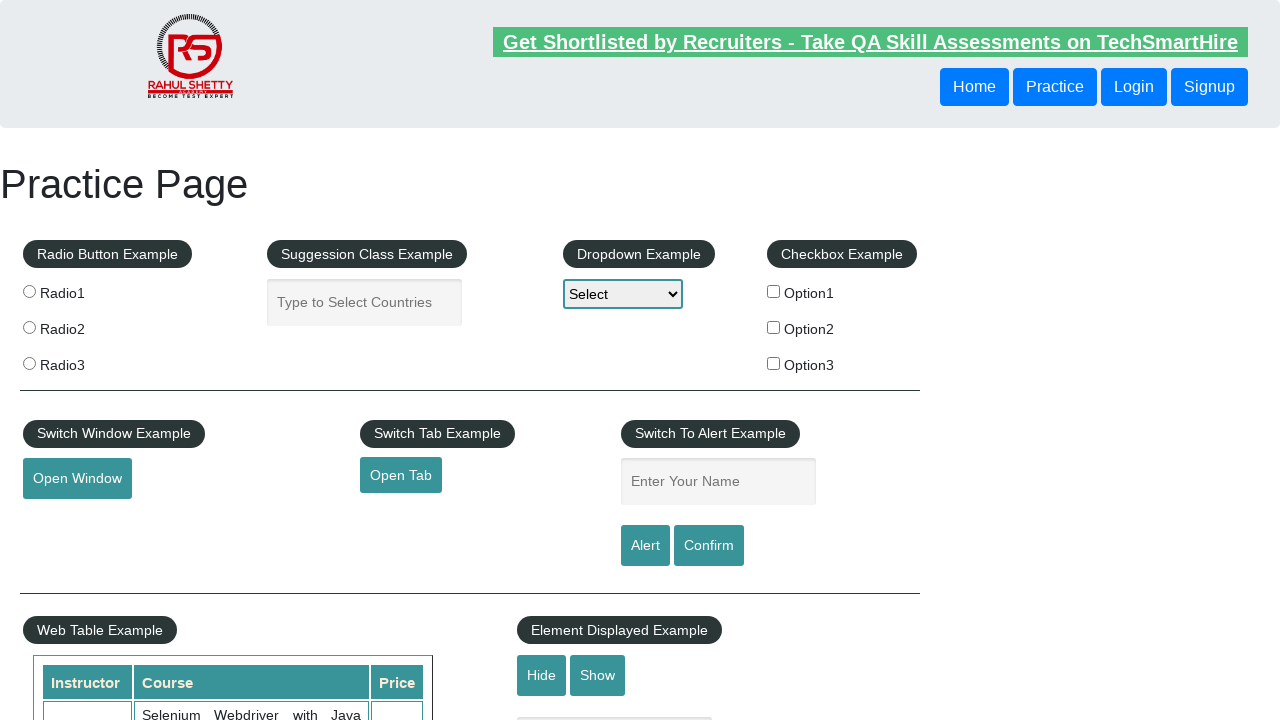

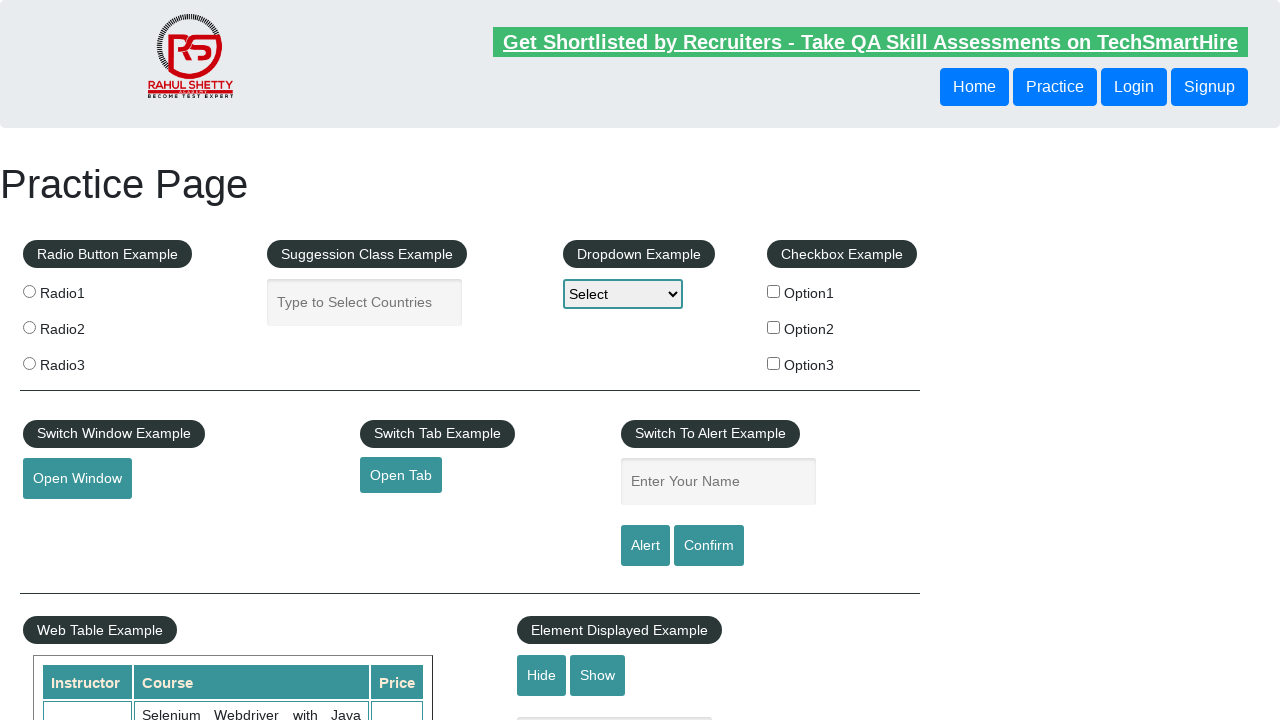